Tests that clicking the Data Structures dropdown menu opens and displays options

Starting URL: https://dsportalapp.herokuapp.com/home

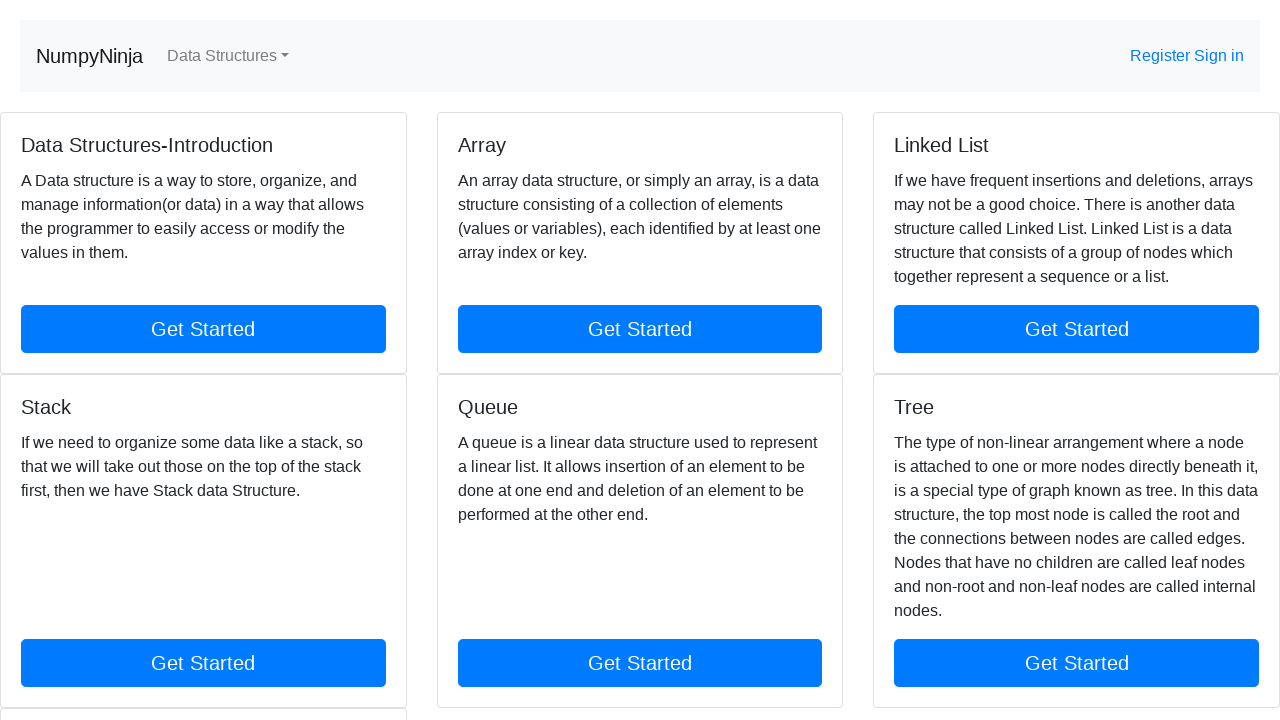

Clicked the Data Structures dropdown menu at (228, 56) on text=Data Structures
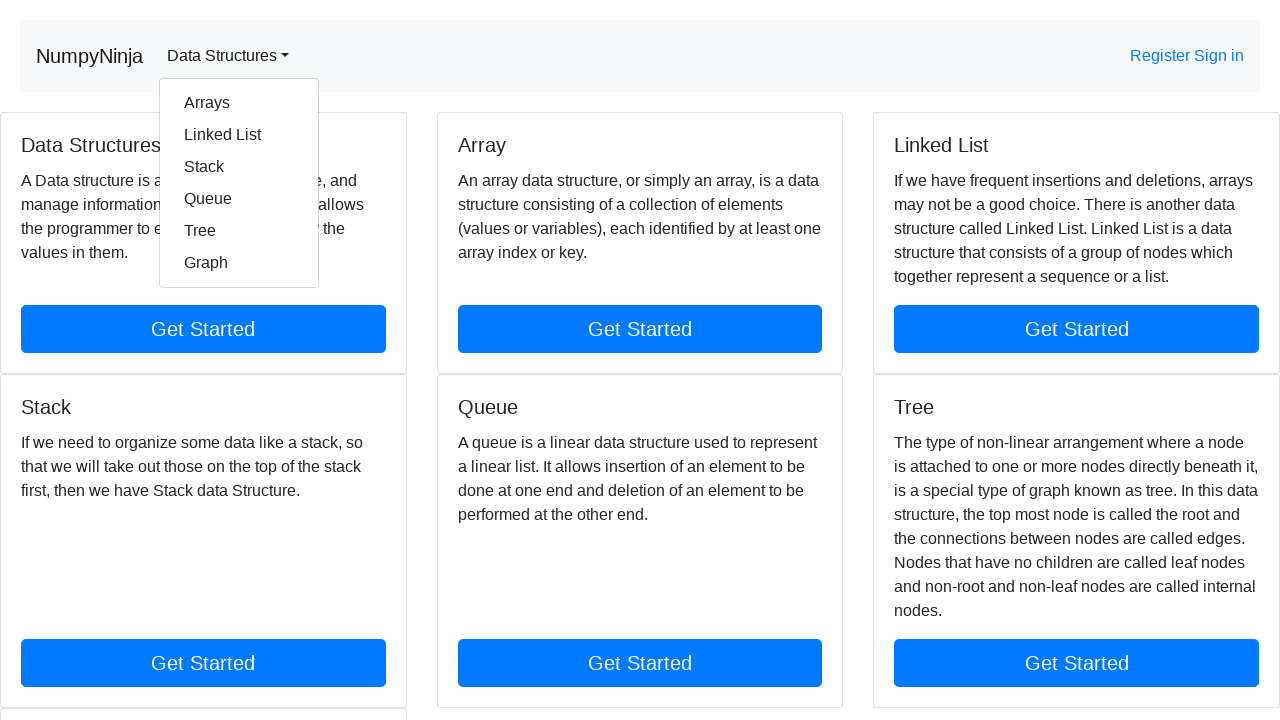

Data Structures dropdown menu appeared and became visible
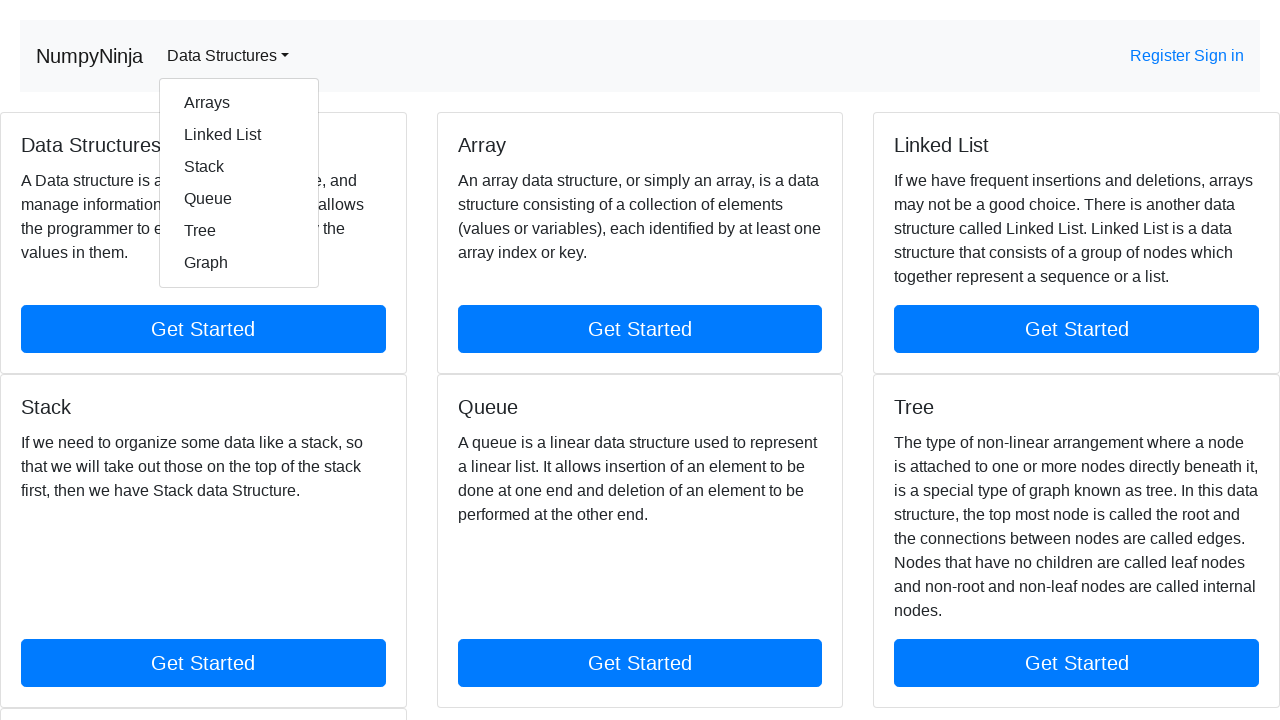

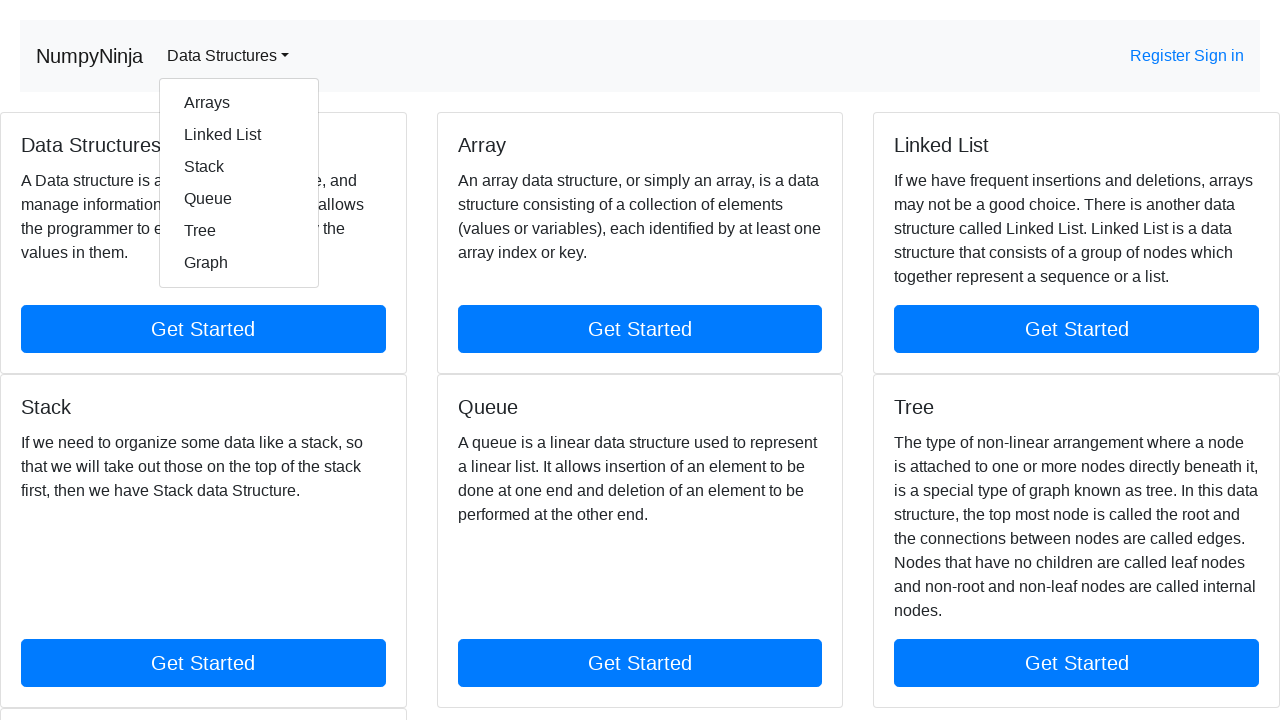